Tests double-click functionality on a button element at the DemoQA buttons page

Starting URL: https://demoqa.com/buttons

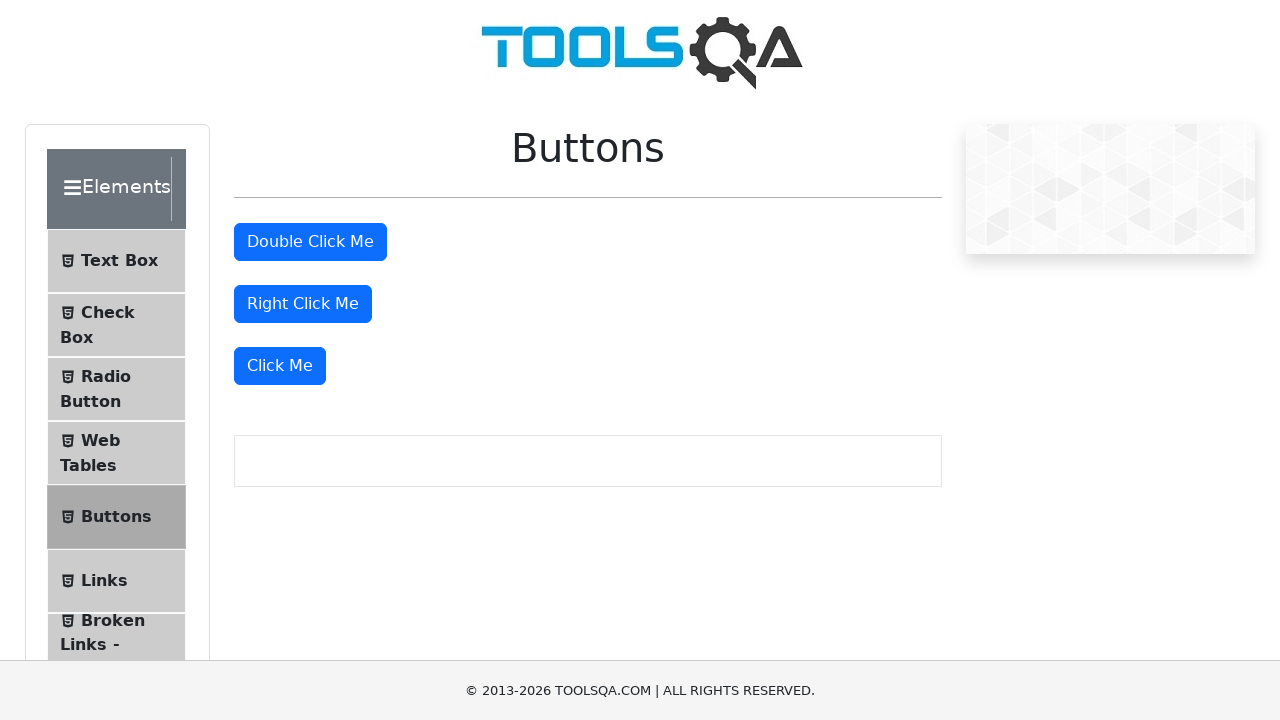

Navigated to DemoQA buttons page
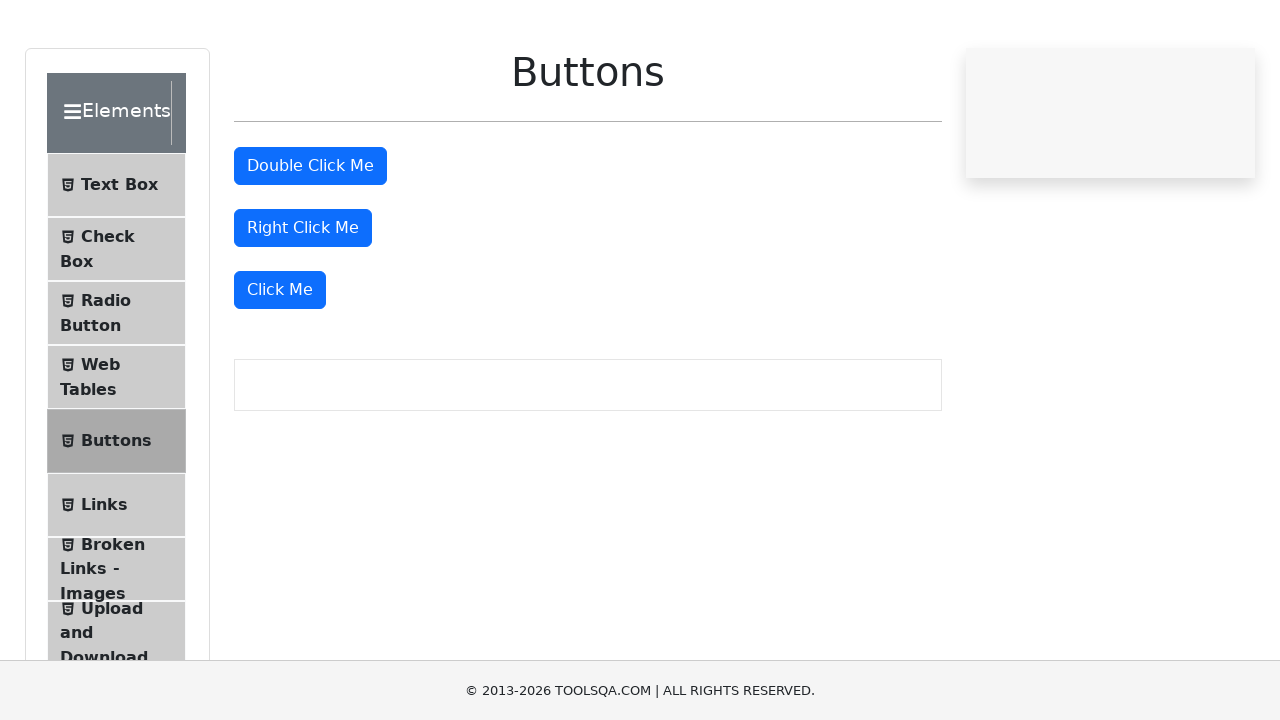

Double-clicked the double-click button element at (310, 242) on #doubleClickBtn
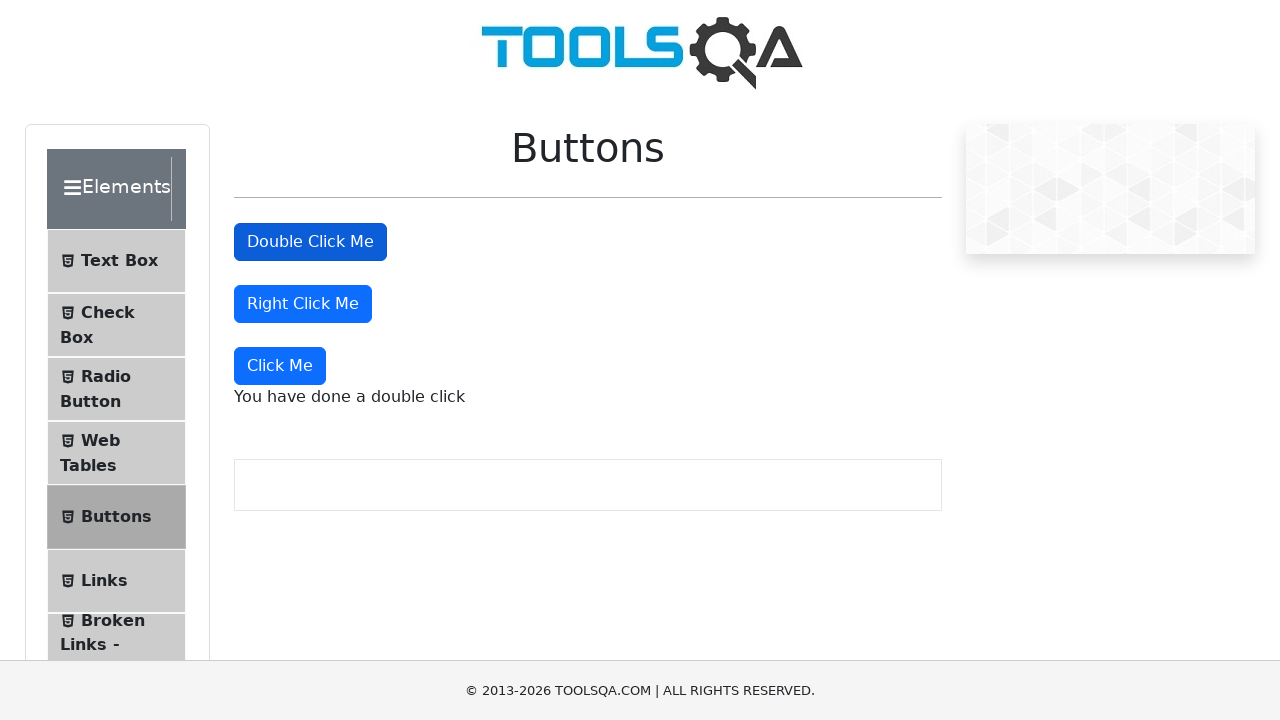

Double-click result message appeared on page
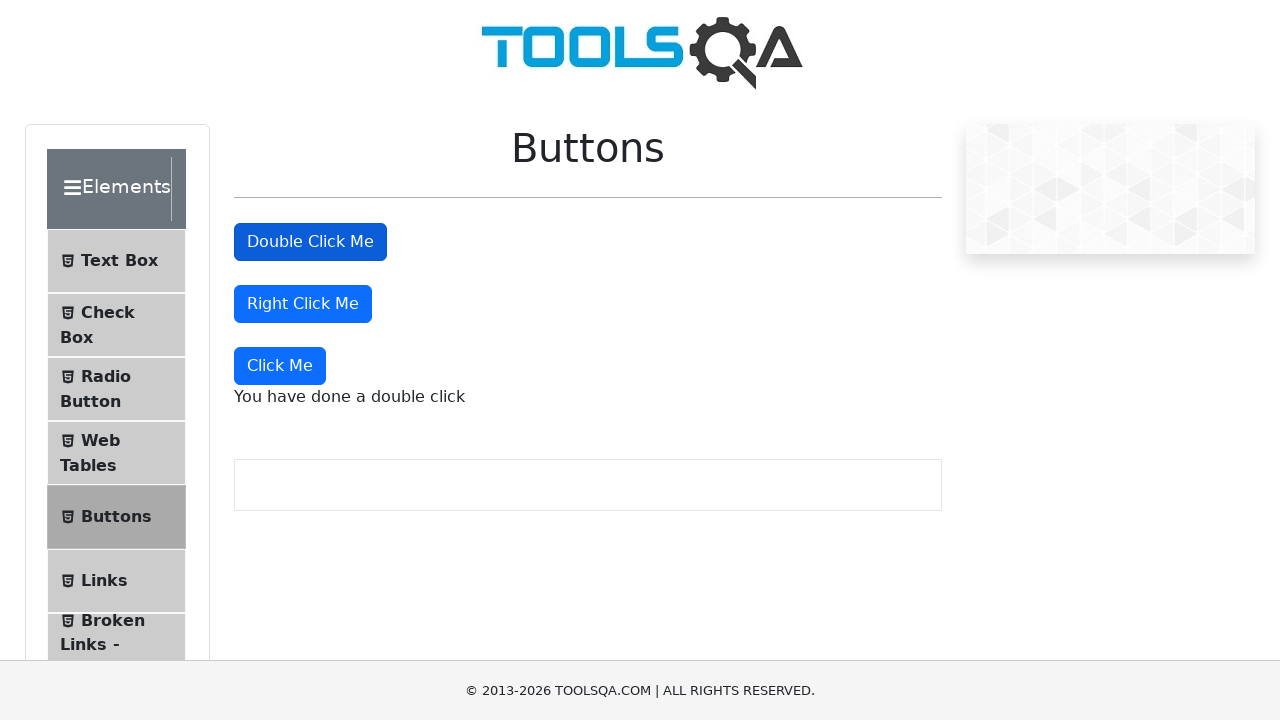

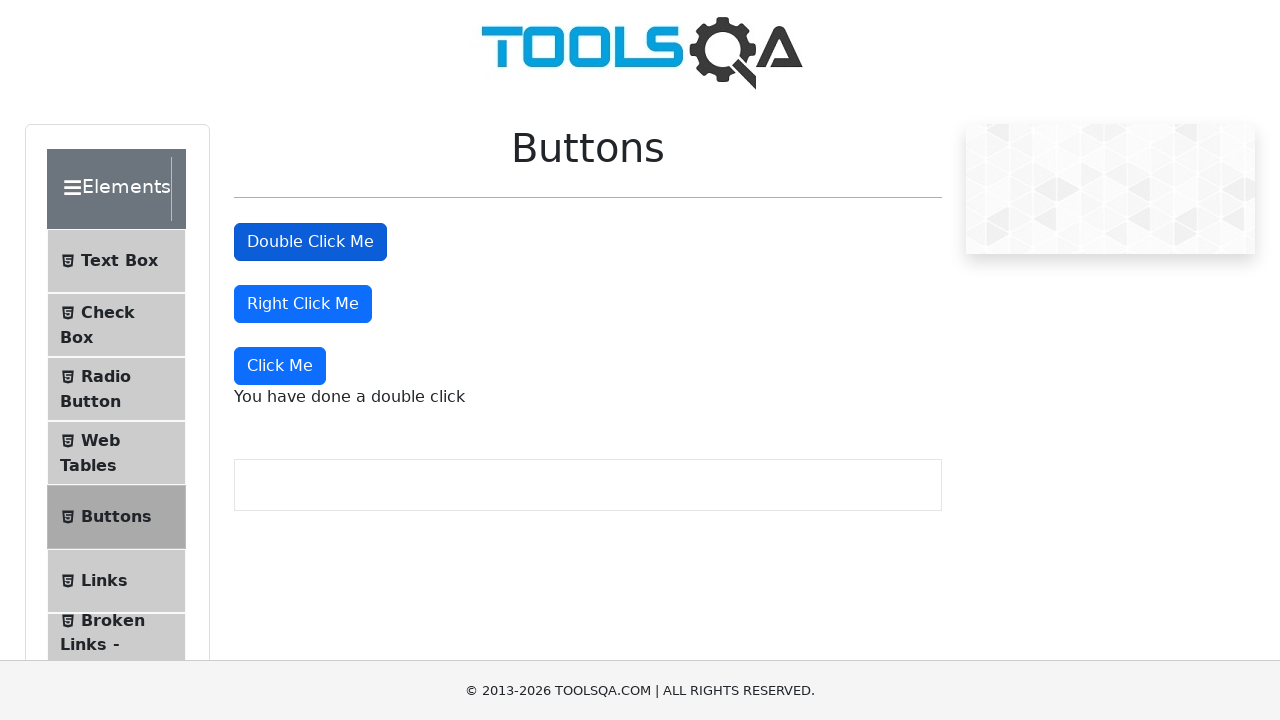